Tests that a checkbox input element on the Selenium inputs page is selected by default, verifying the element's selected state.

Starting URL: https://www.selenium.dev/selenium/web/inputs.html

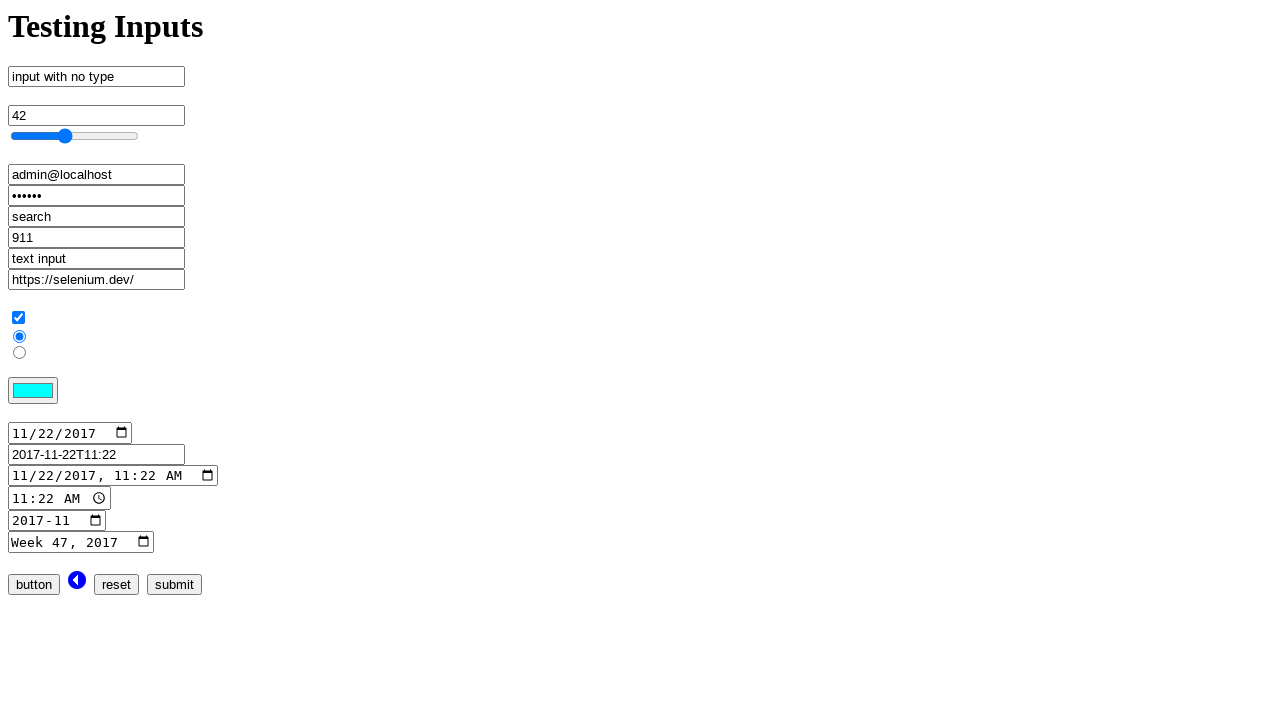

Waited for checkbox input element to be visible
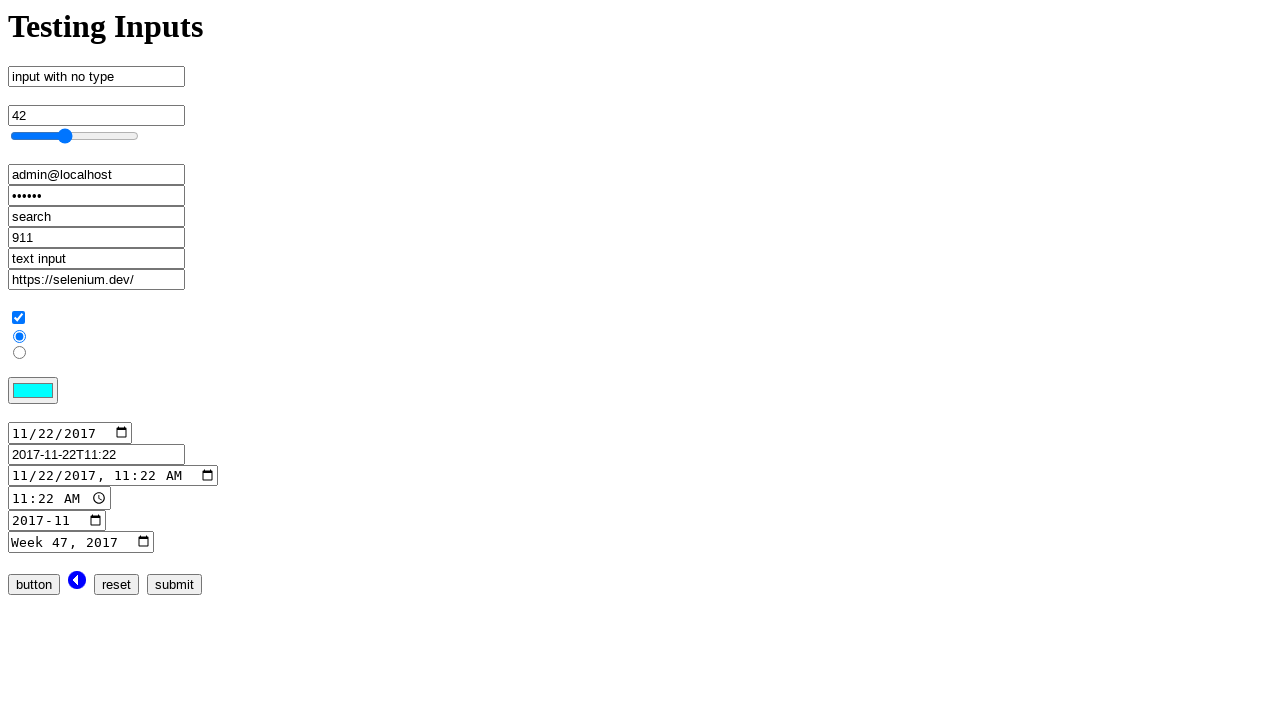

Asserted that checkbox is selected/checked
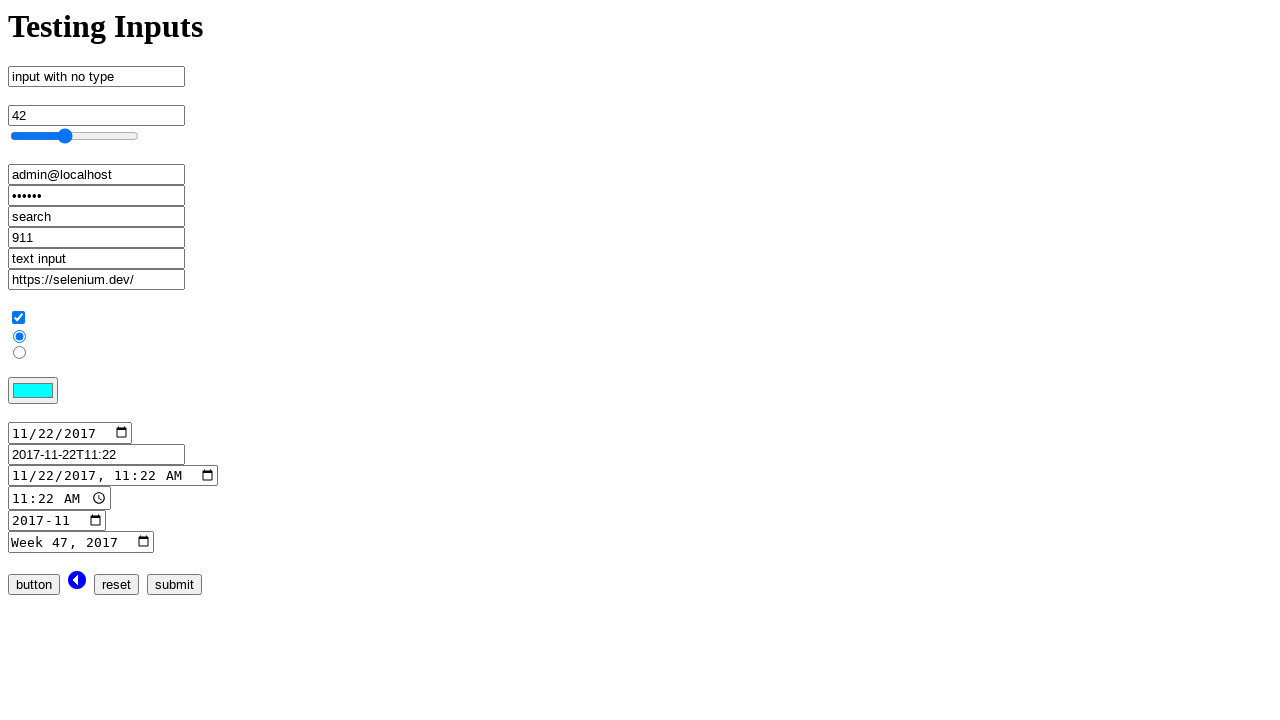

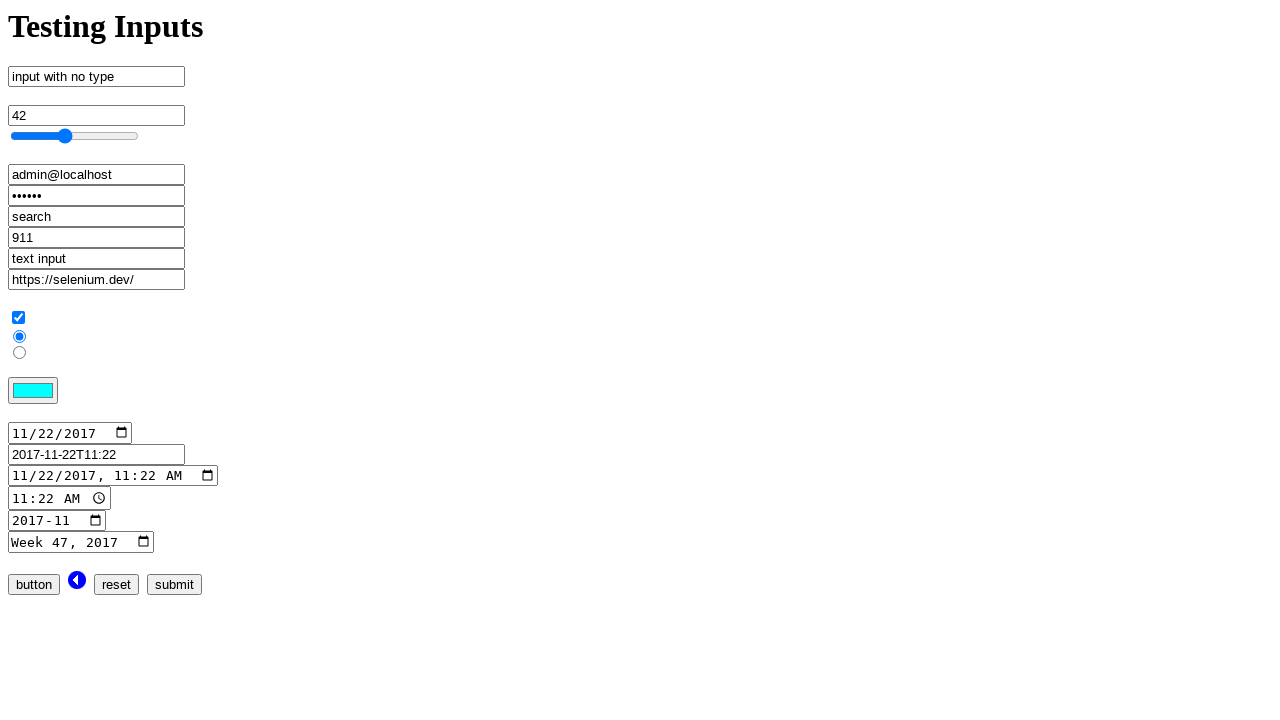